Tests adding a Samsung Galaxy S6 product to the shopping cart on DemoBlaze demo e-commerce site, then verifies the product appears in the cart.

Starting URL: https://www.demoblaze.com/index.html

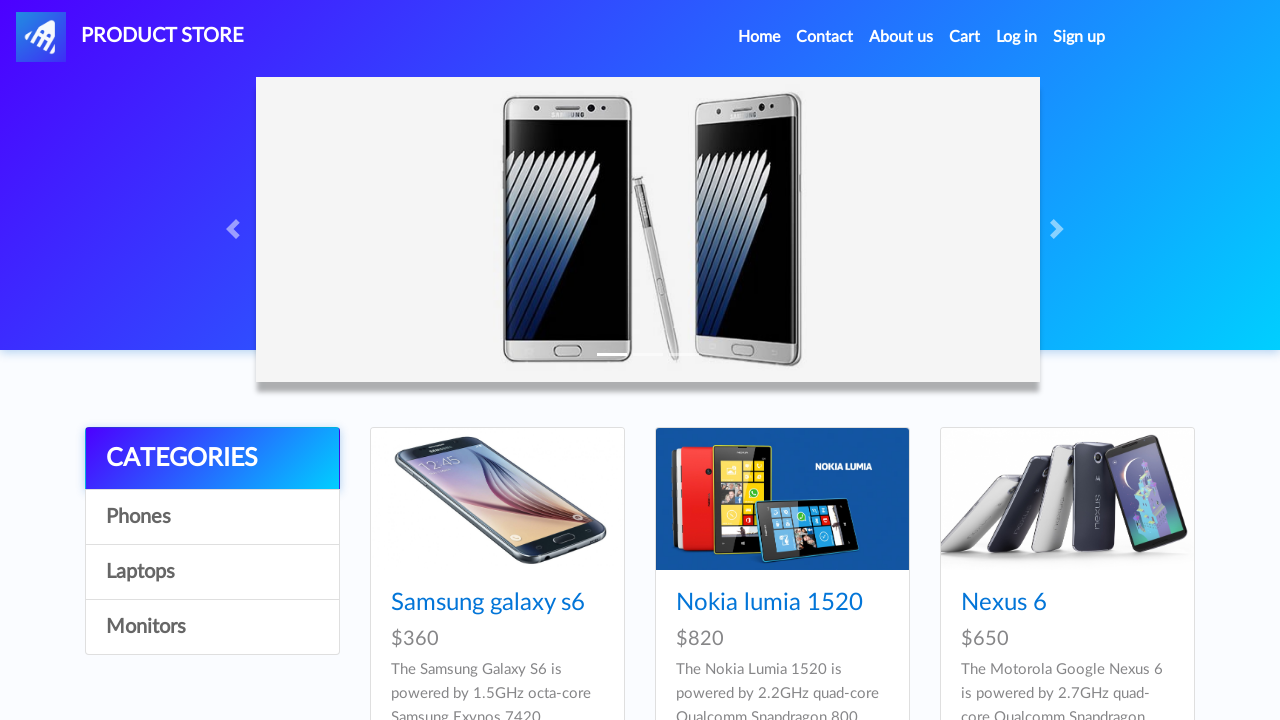

Homepage loaded and products are visible
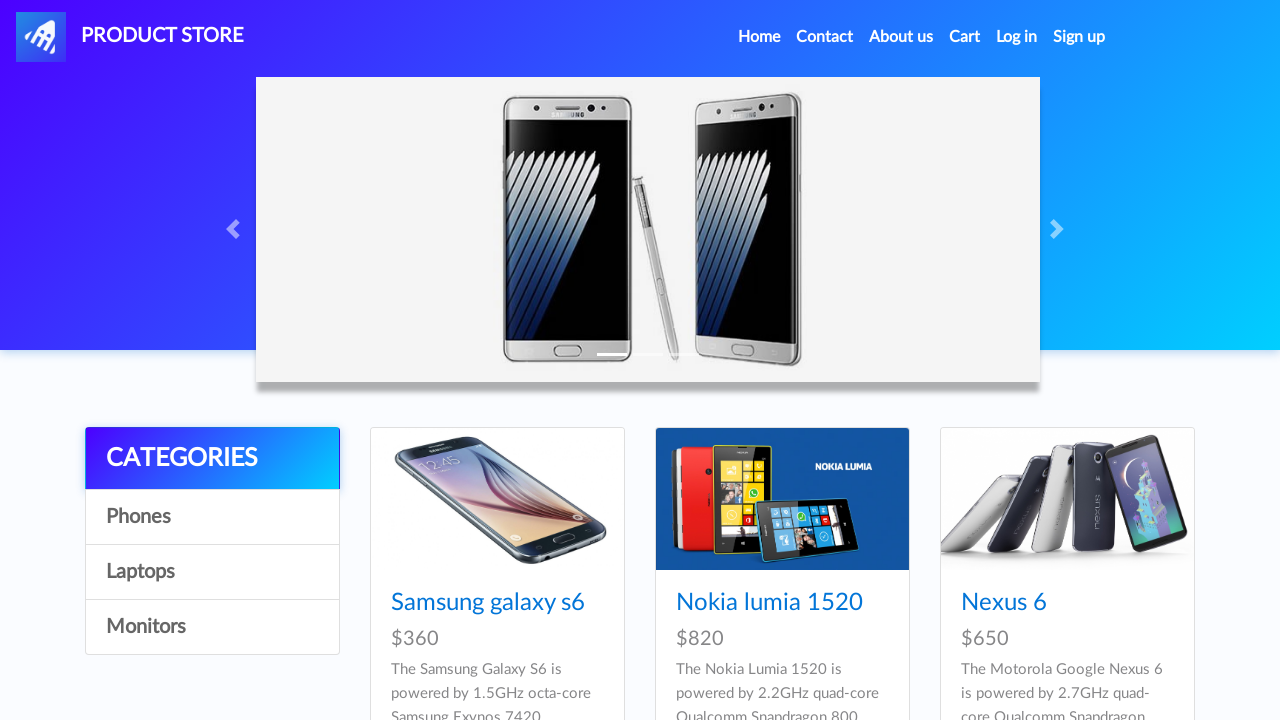

Clicked on Samsung Galaxy S6 product at (488, 603) on a:has-text('Samsung galaxy s6')
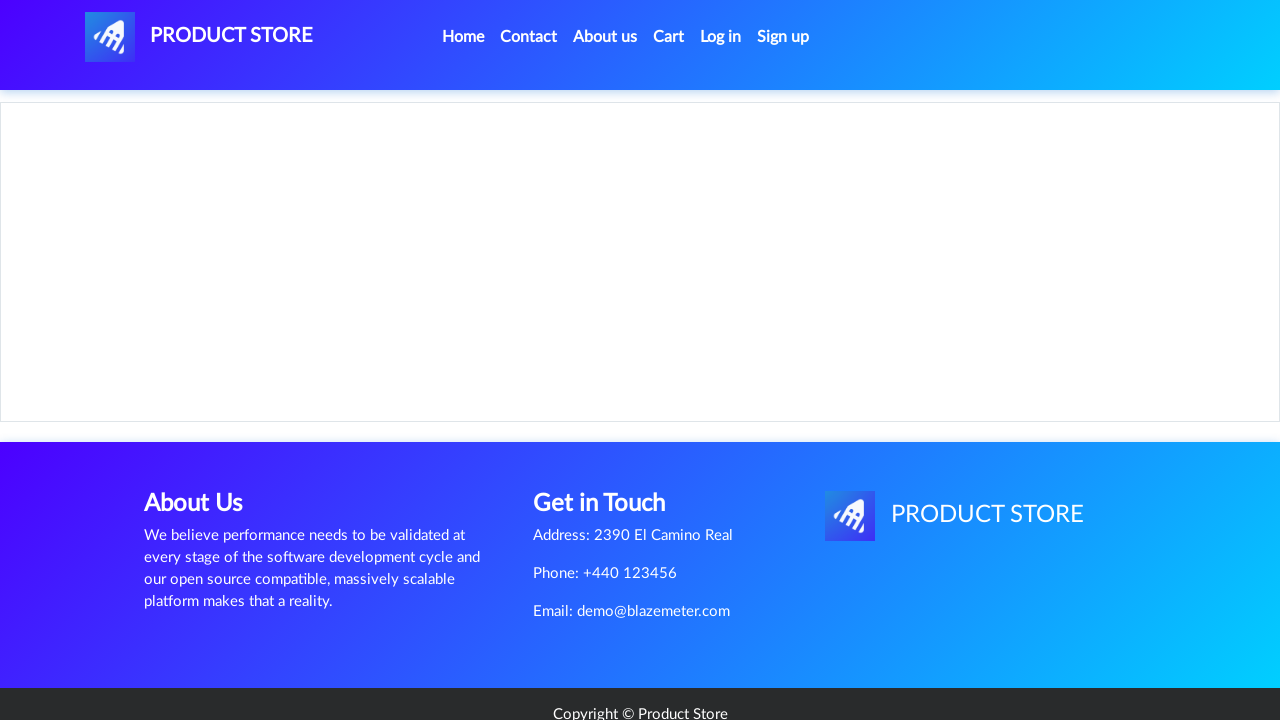

Product page loaded with product details
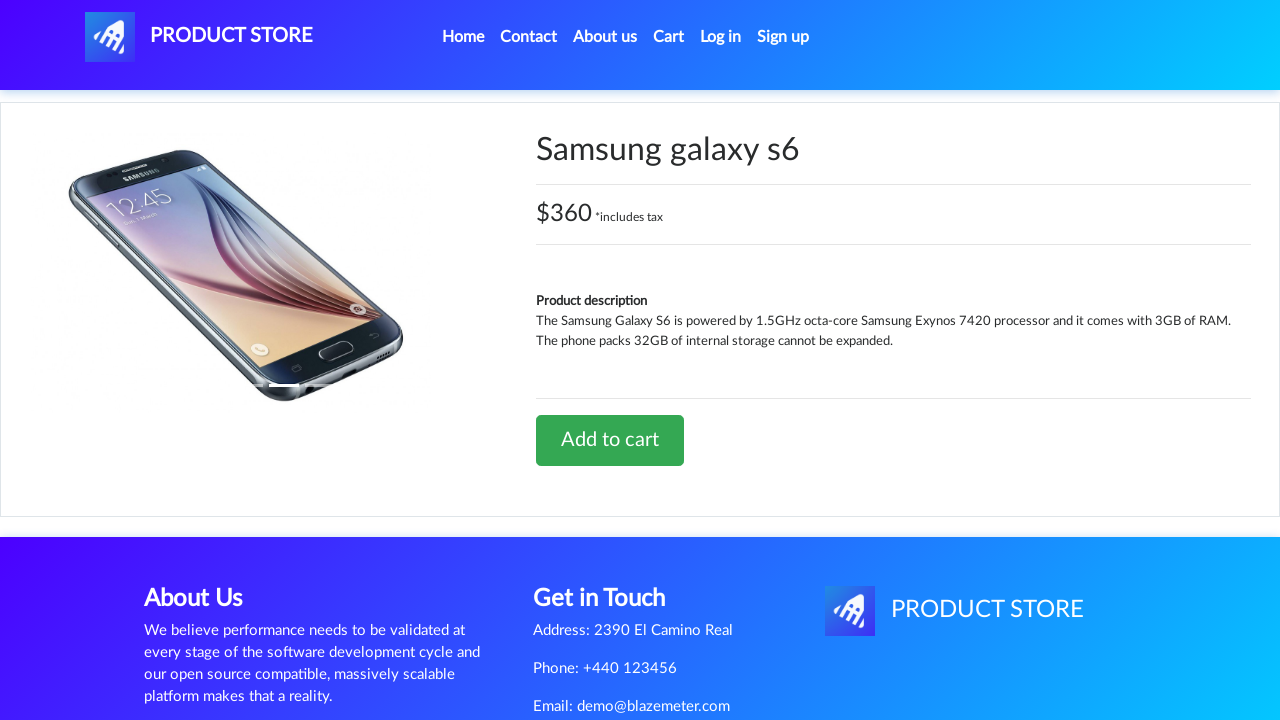

Clicked 'Add to cart' button at (610, 440) on a:has-text('Add to cart')
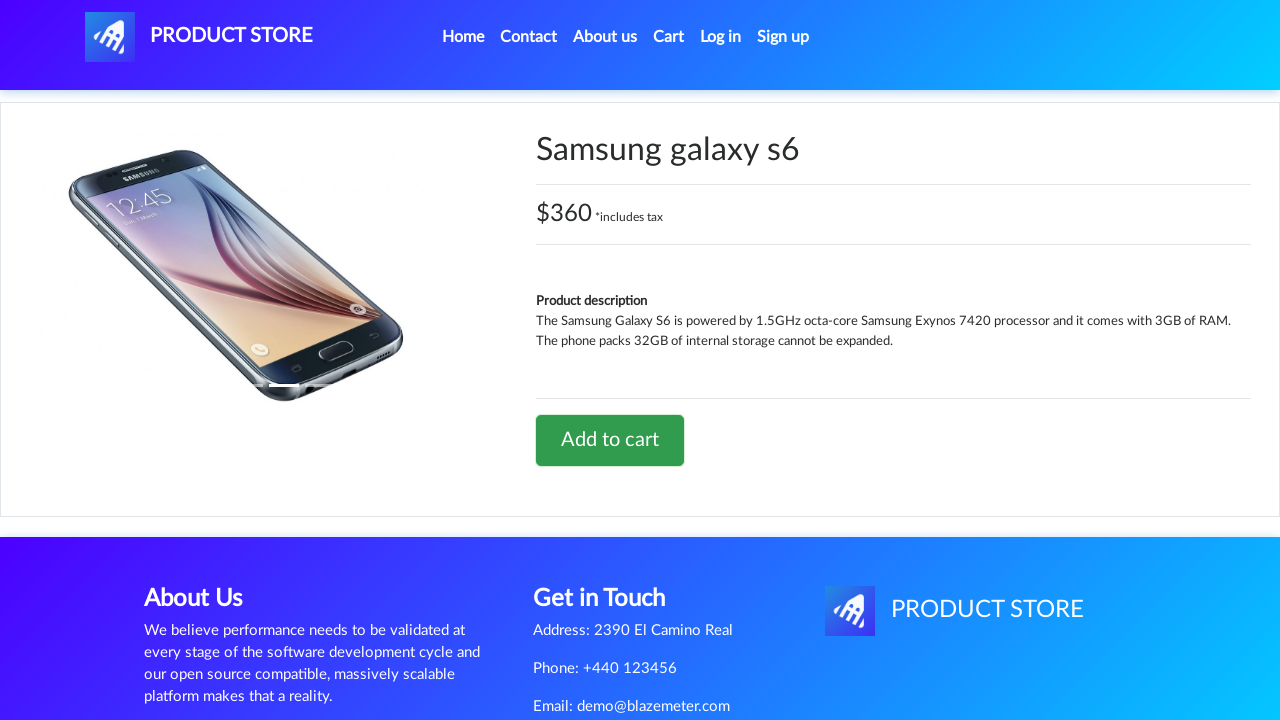

Alert dialog accepted
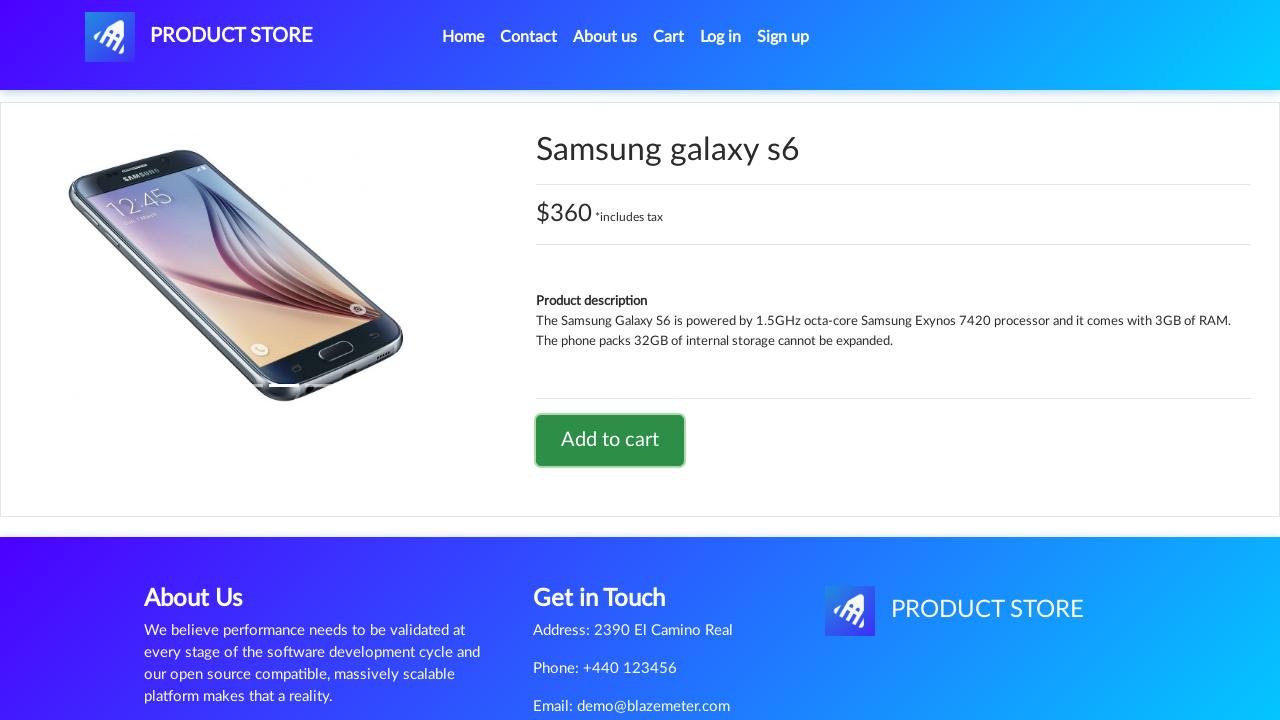

Waited for alert to process
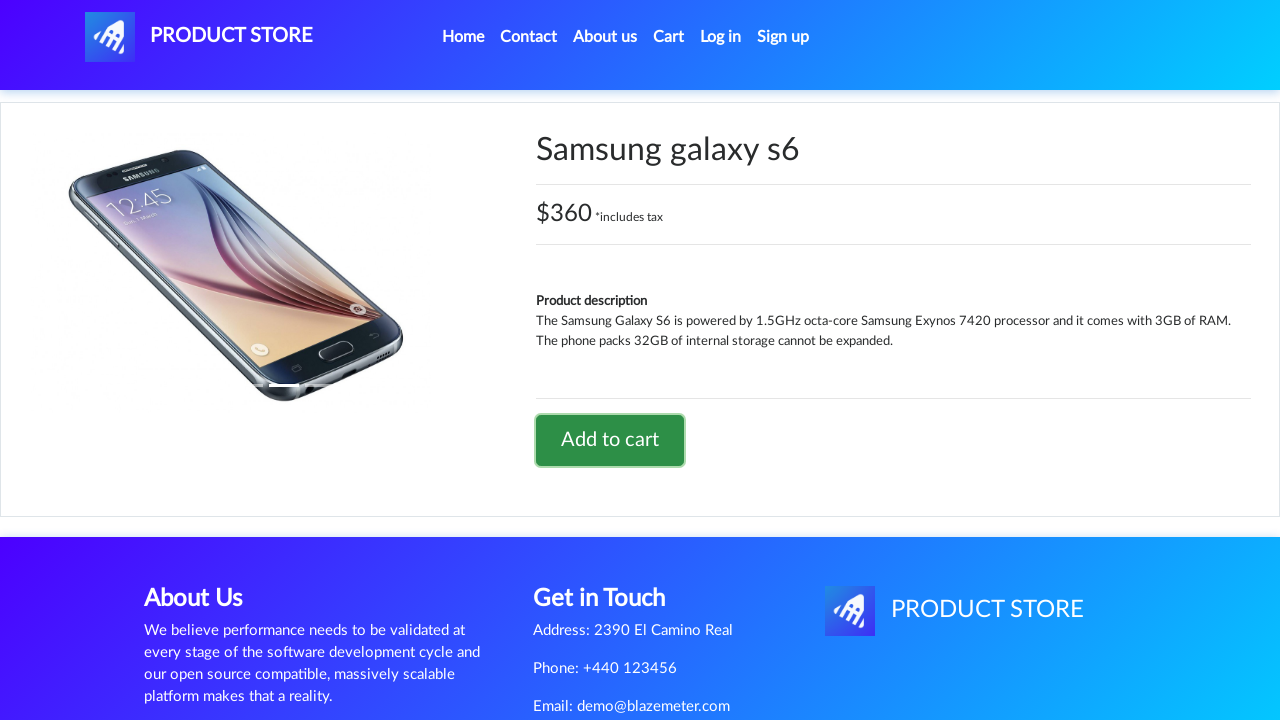

Clicked cart button to navigate to cart page at (669, 37) on #cartur
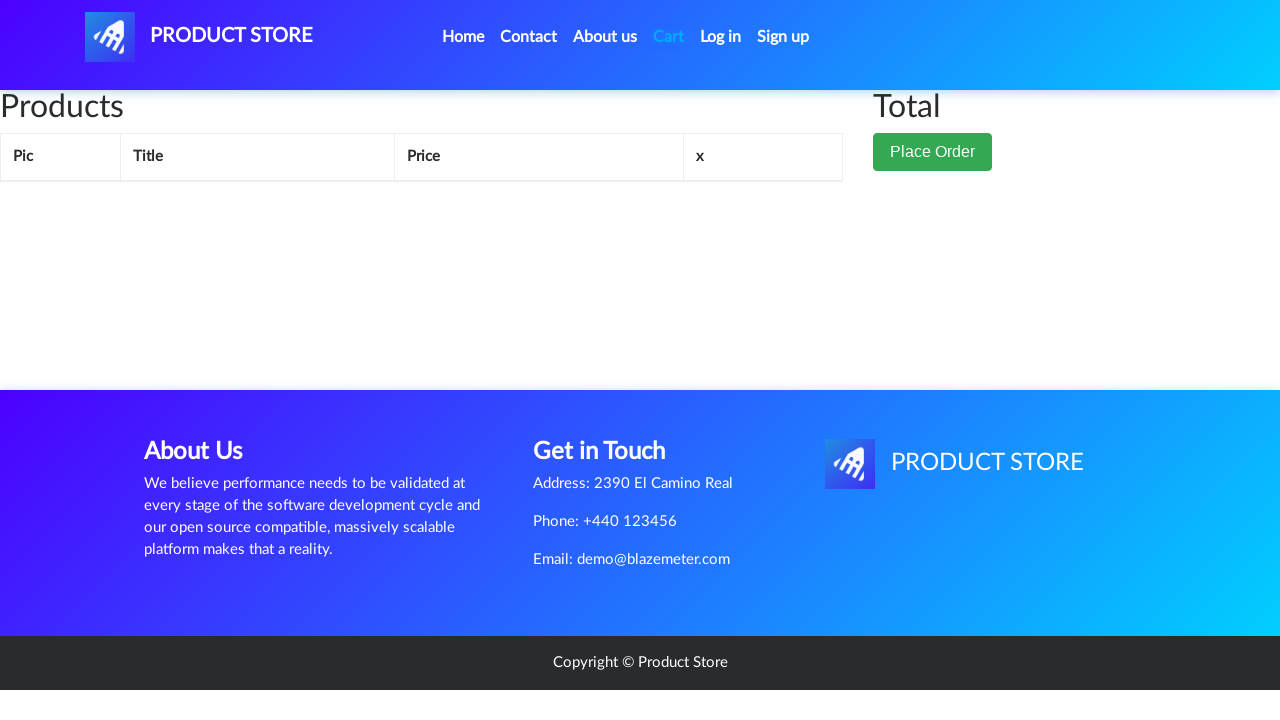

Cart page loaded with product rows
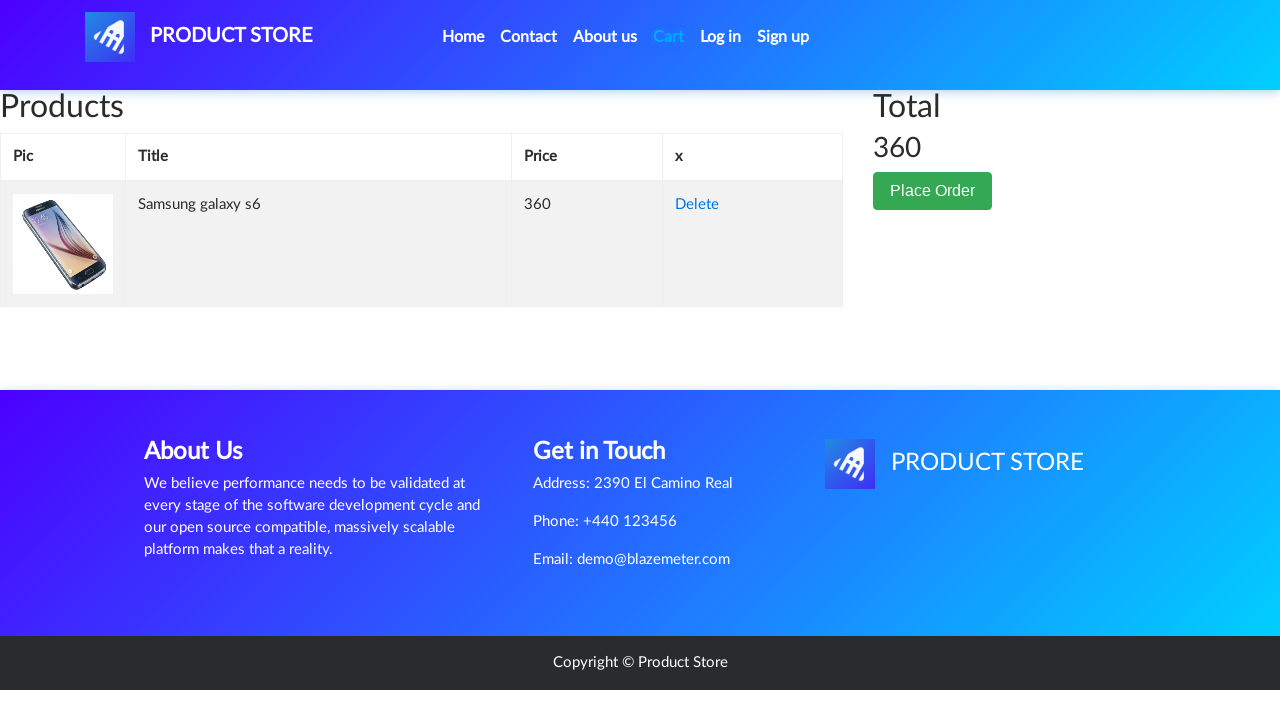

Verified Samsung Galaxy S6 is present in the cart
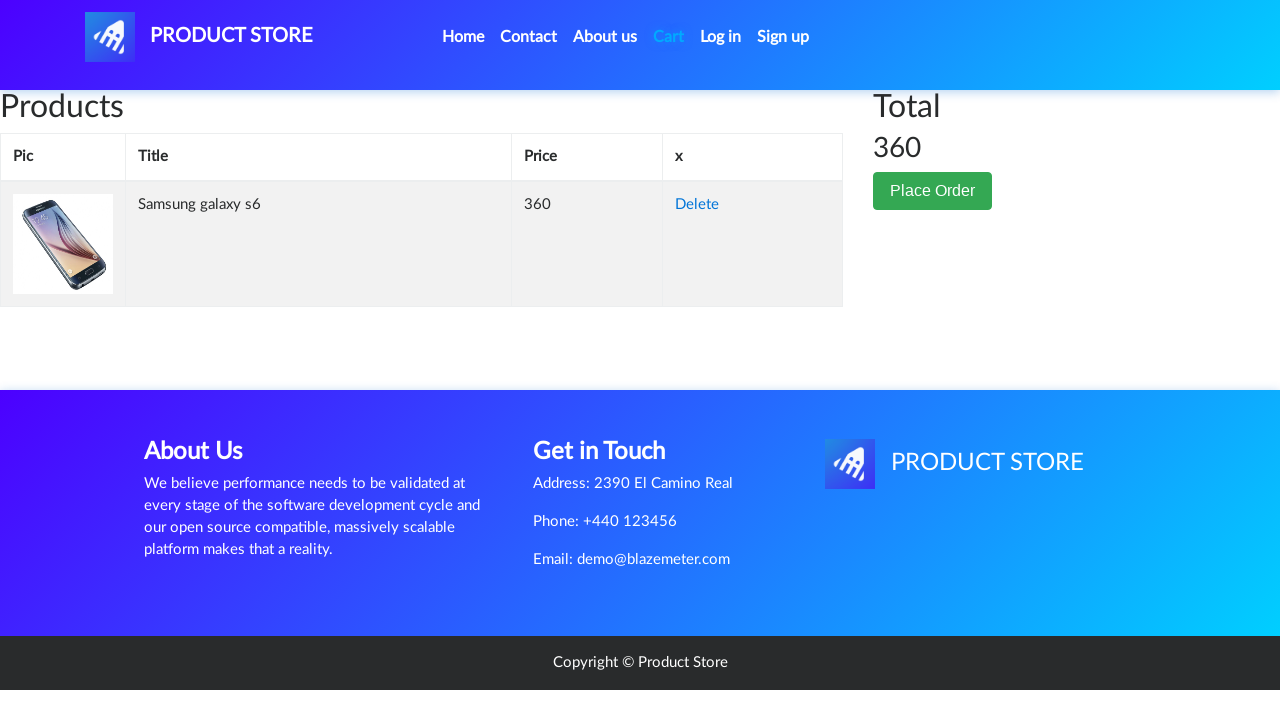

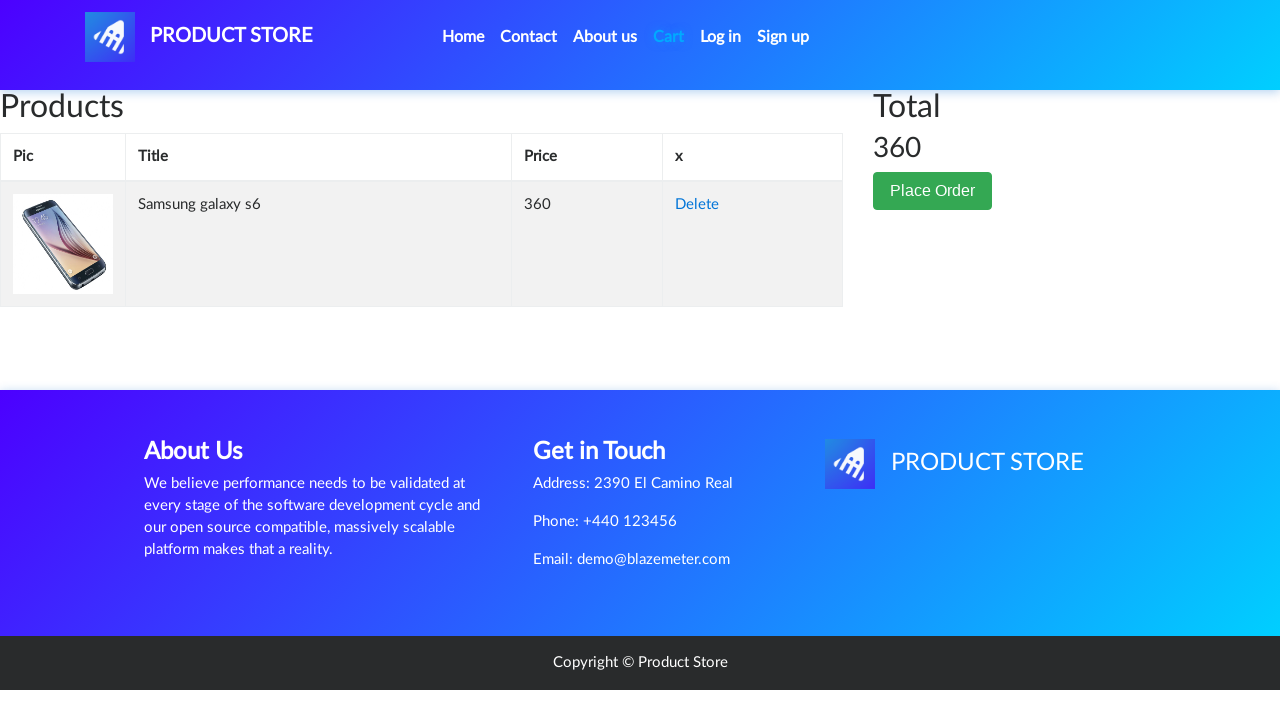